Navigates to JPL Space Images page and clicks the featured image button to view the full image

Starting URL: https://data-class-jpl-space.s3.amazonaws.com/JPL_Space/index.html

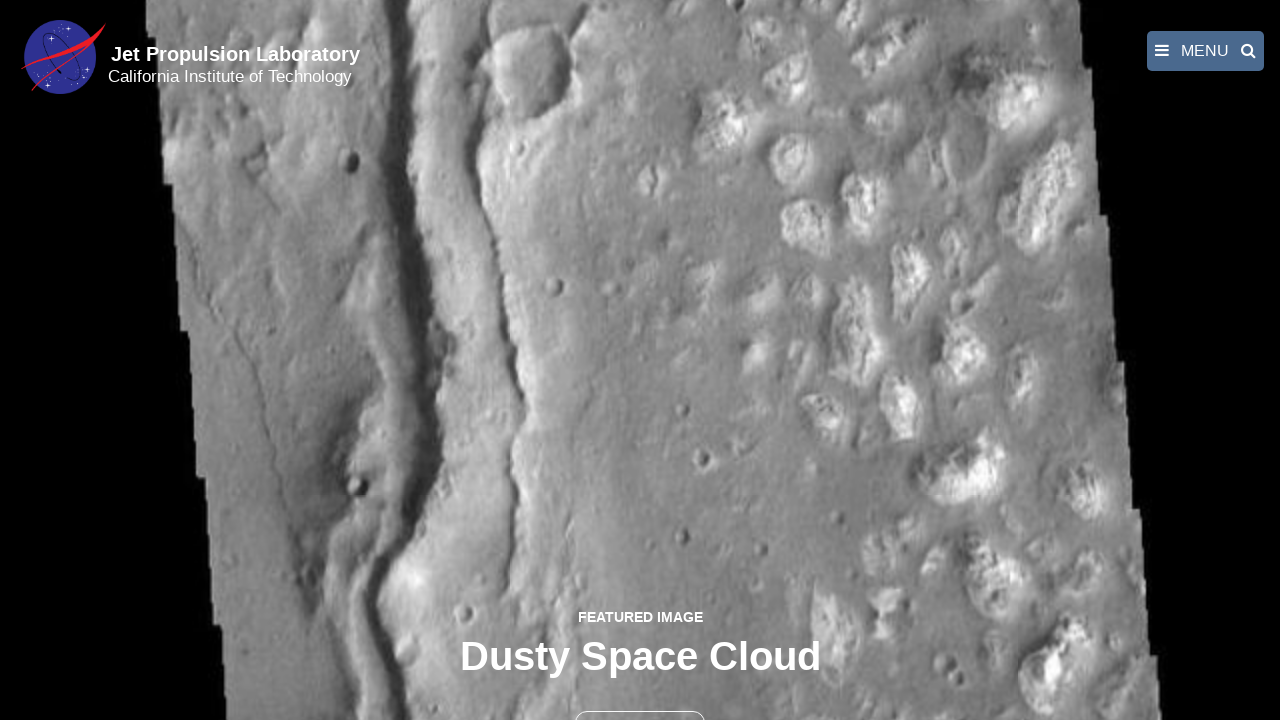

Clicked the FULL IMAGE button (second button on page) at (640, 699) on button >> nth=1
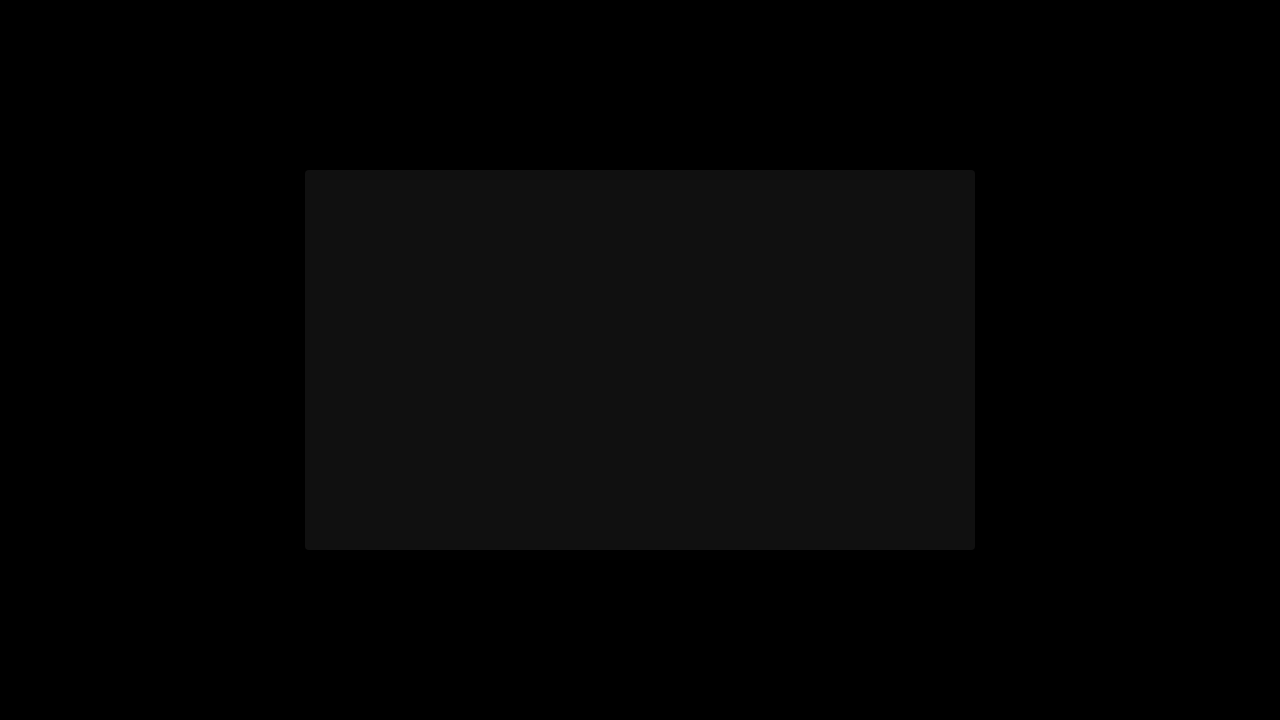

Featured image loaded successfully
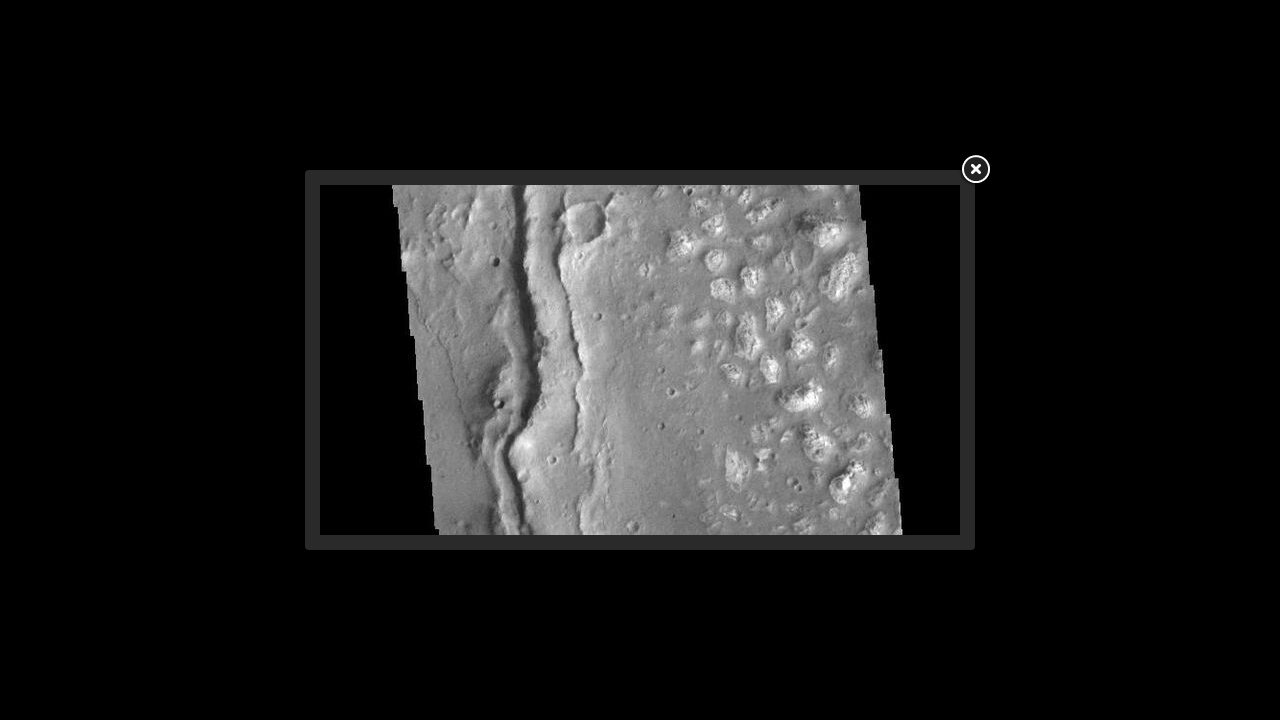

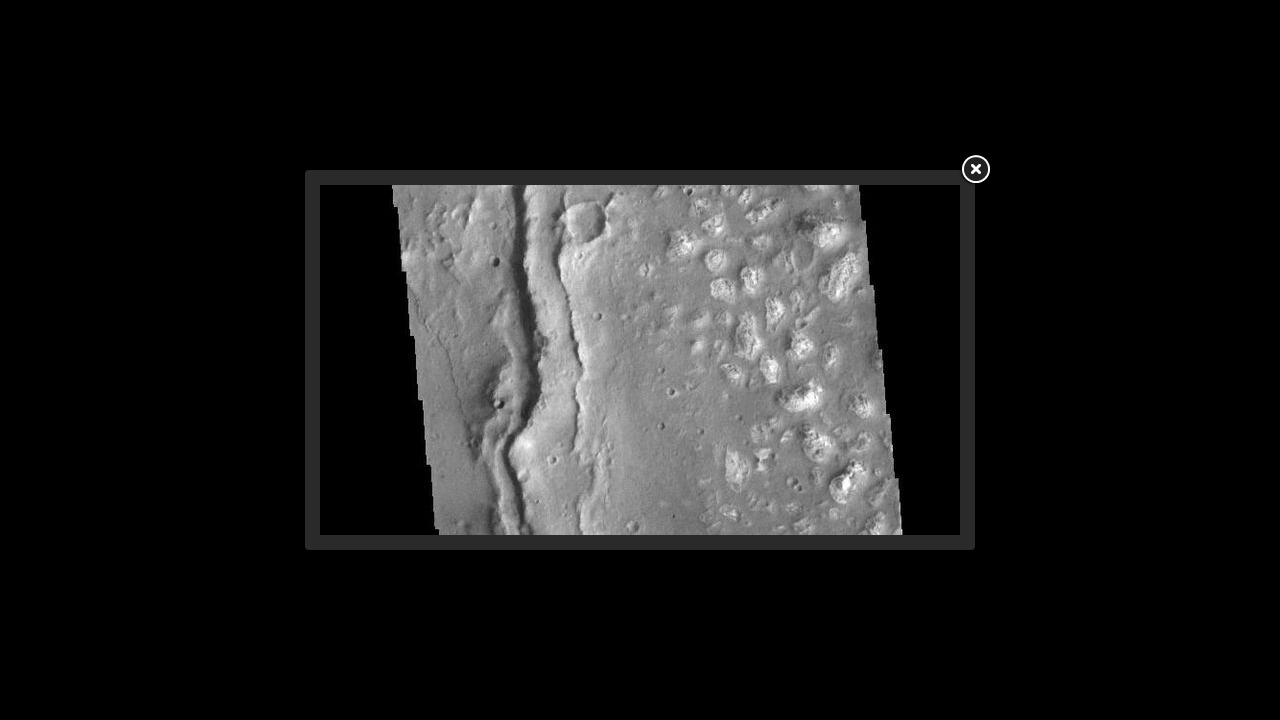